Tests the contact form functionality on DemoBlaze website by filling out email, name, and message fields, then submitting the form and accepting the confirmation alert.

Starting URL: https://www.demoblaze.com/index.html

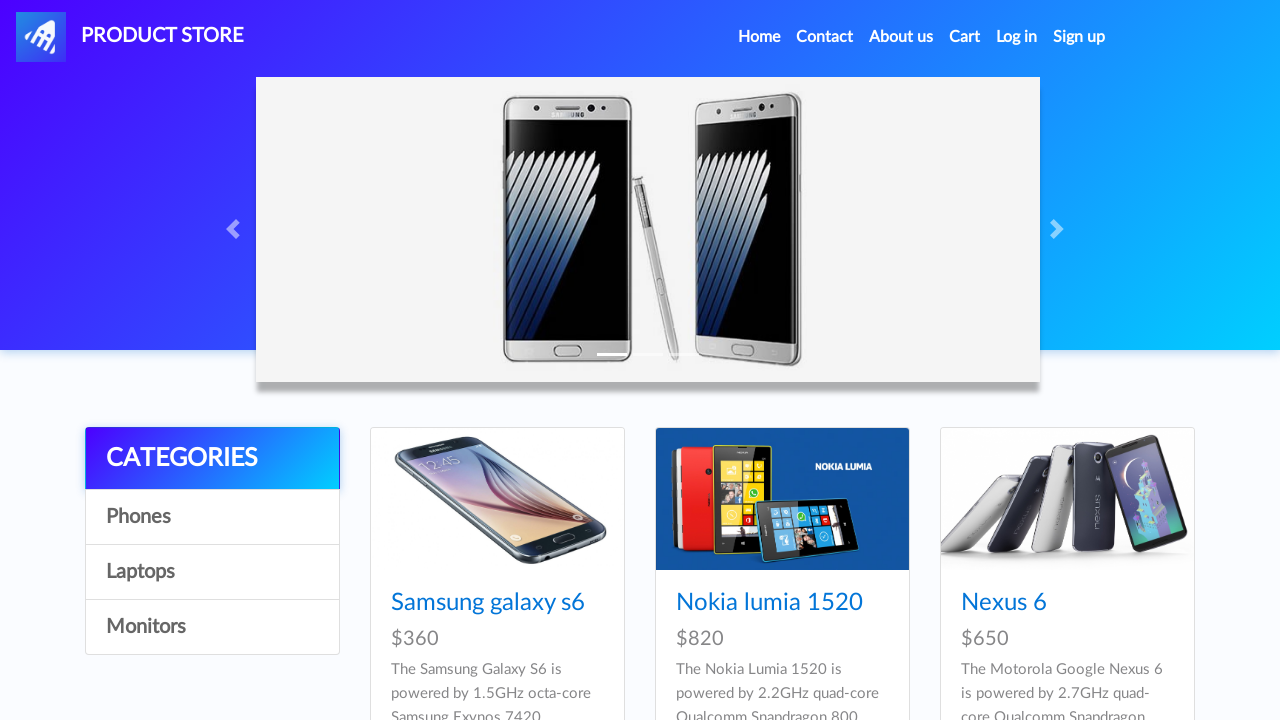

Clicked Contact link to open contact form at (825, 37) on a:has-text('Contact')
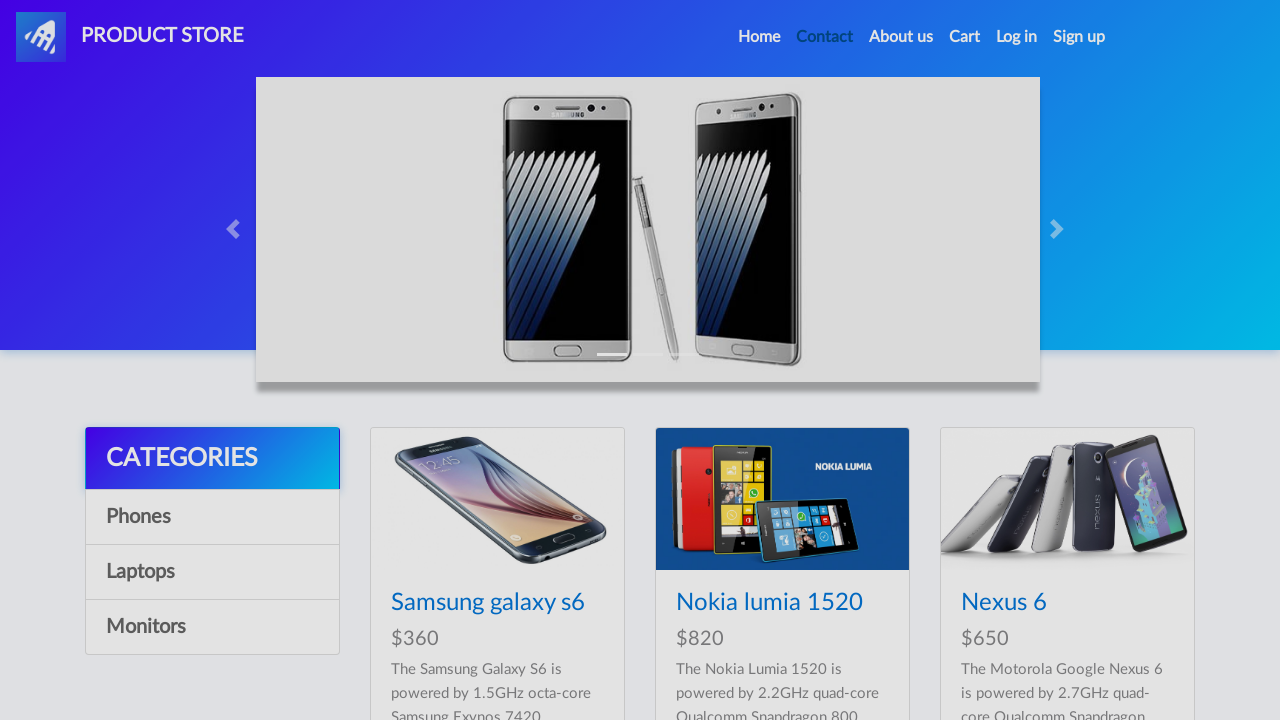

Contact modal appeared with email field visible
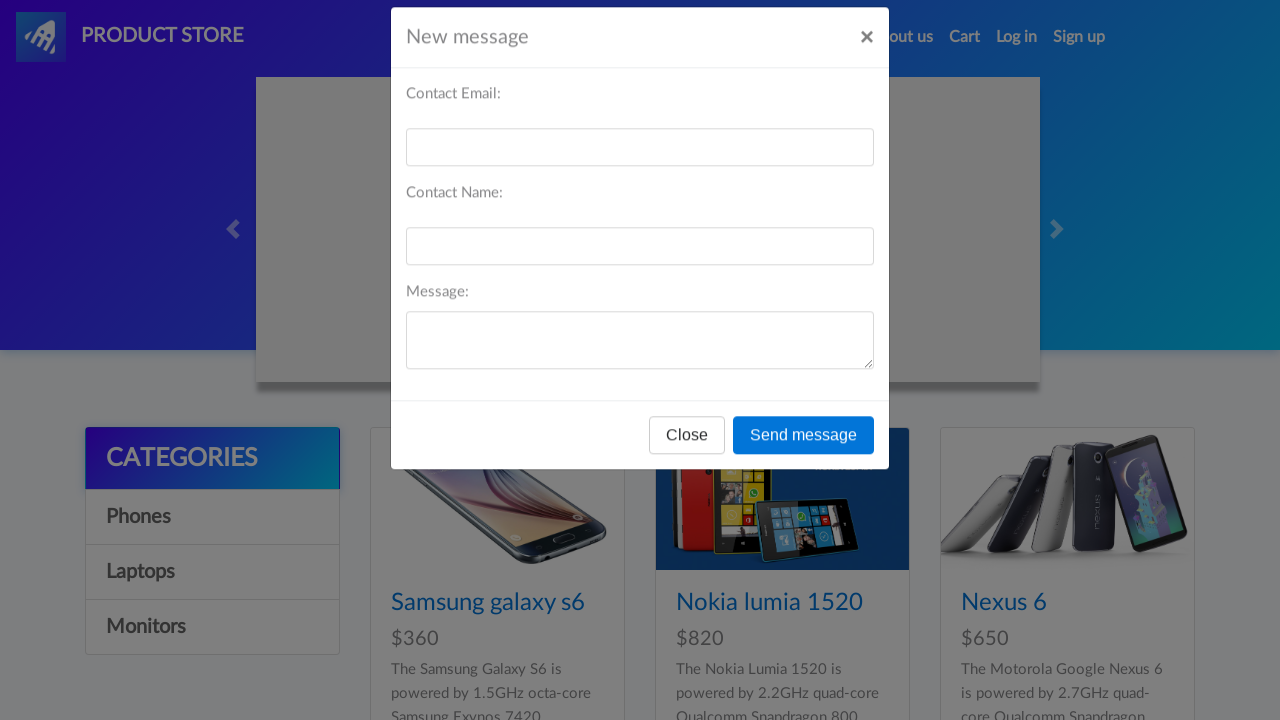

Filled contact email field with 'testuser87@example.com' on #recipient-email
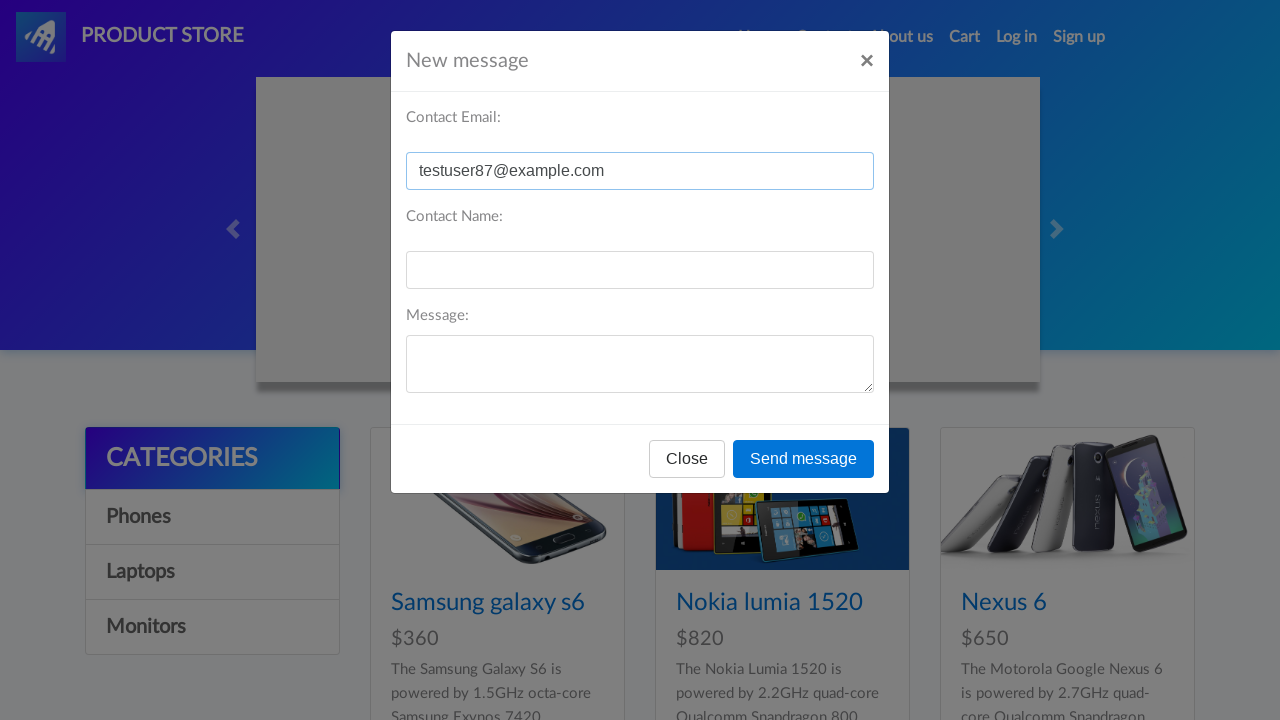

Filled contact name field with 'JohnDoe_42' on #recipient-name
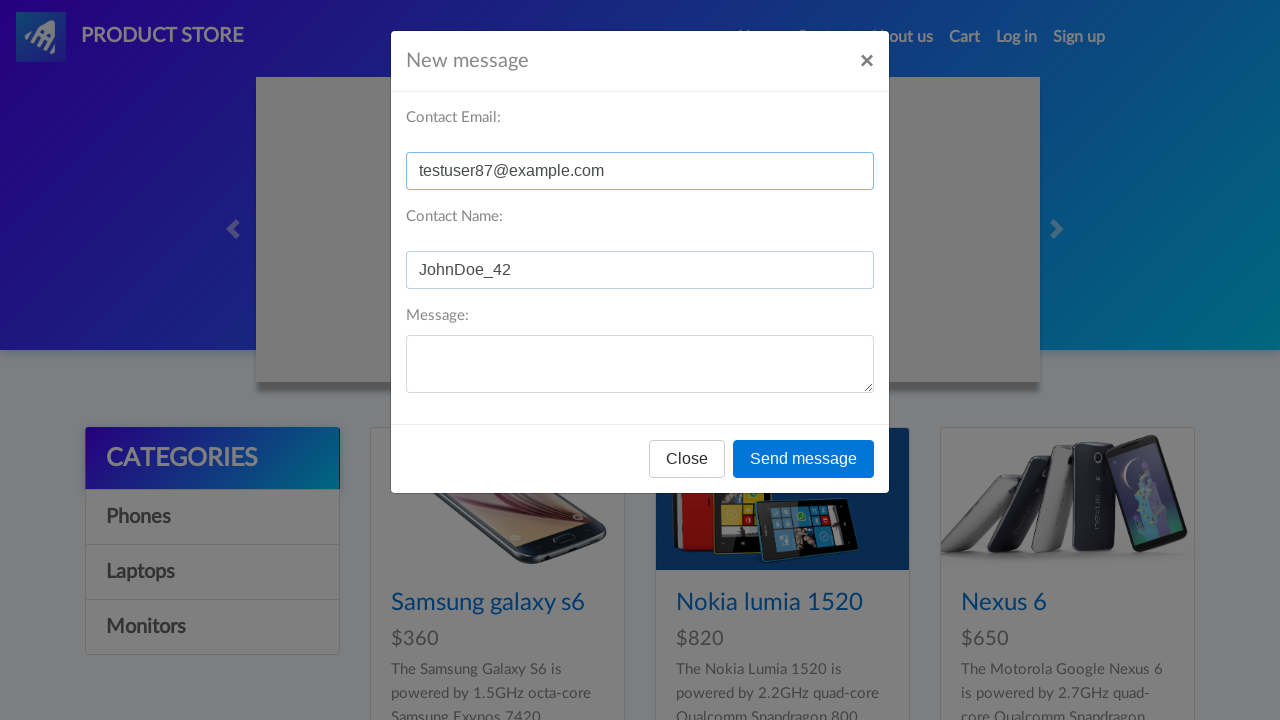

Filled message field with test inquiry message on #message-text
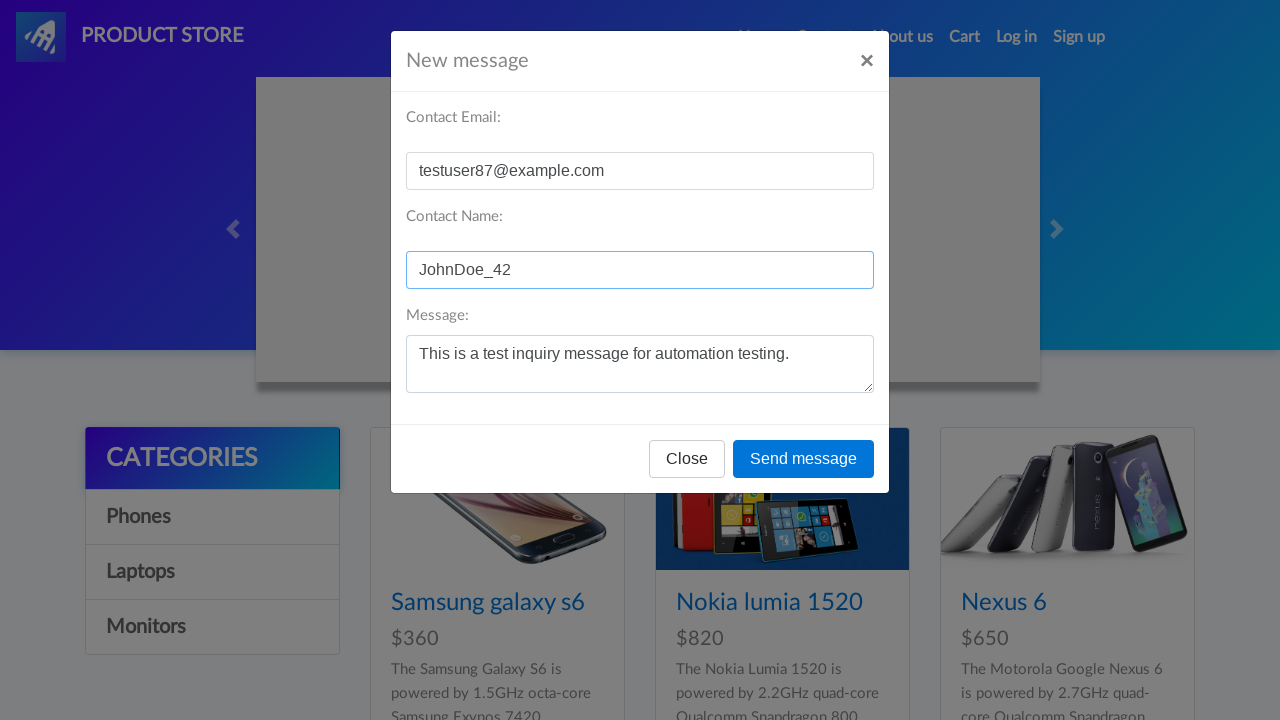

Clicked Send message button to submit contact form at (804, 459) on button:has-text('Send message')
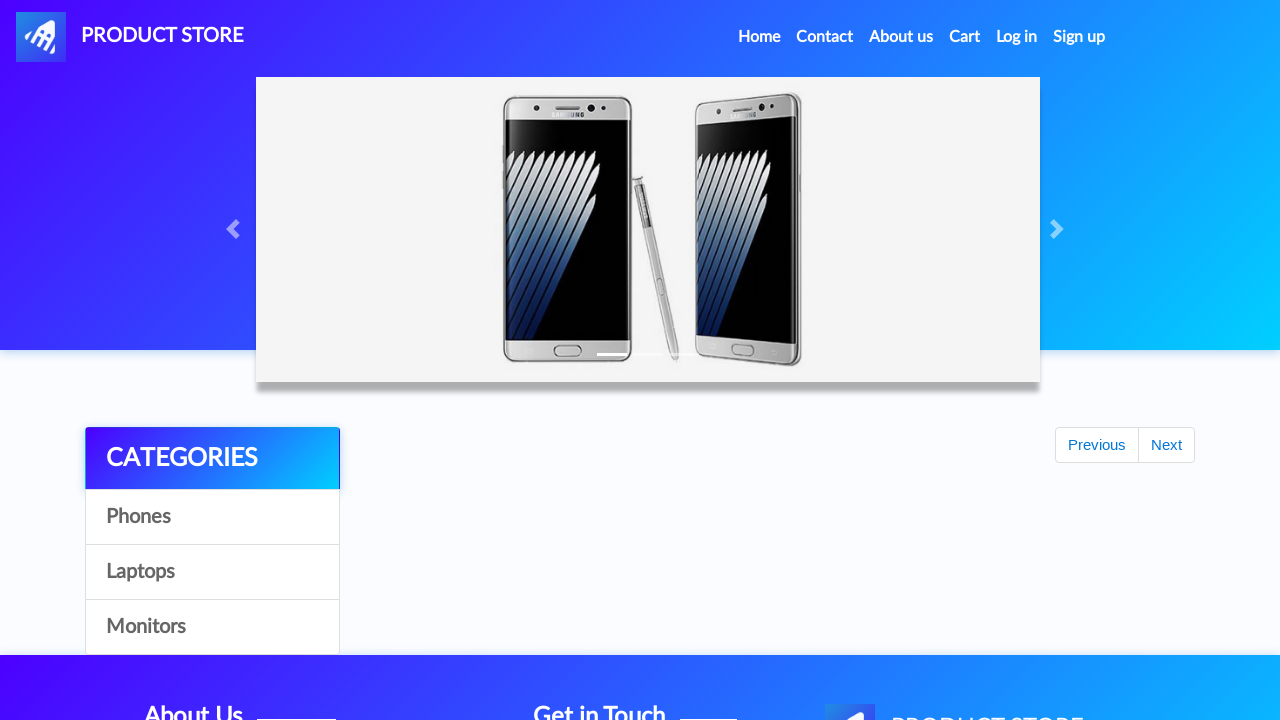

Set up dialog handler to accept confirmation alert
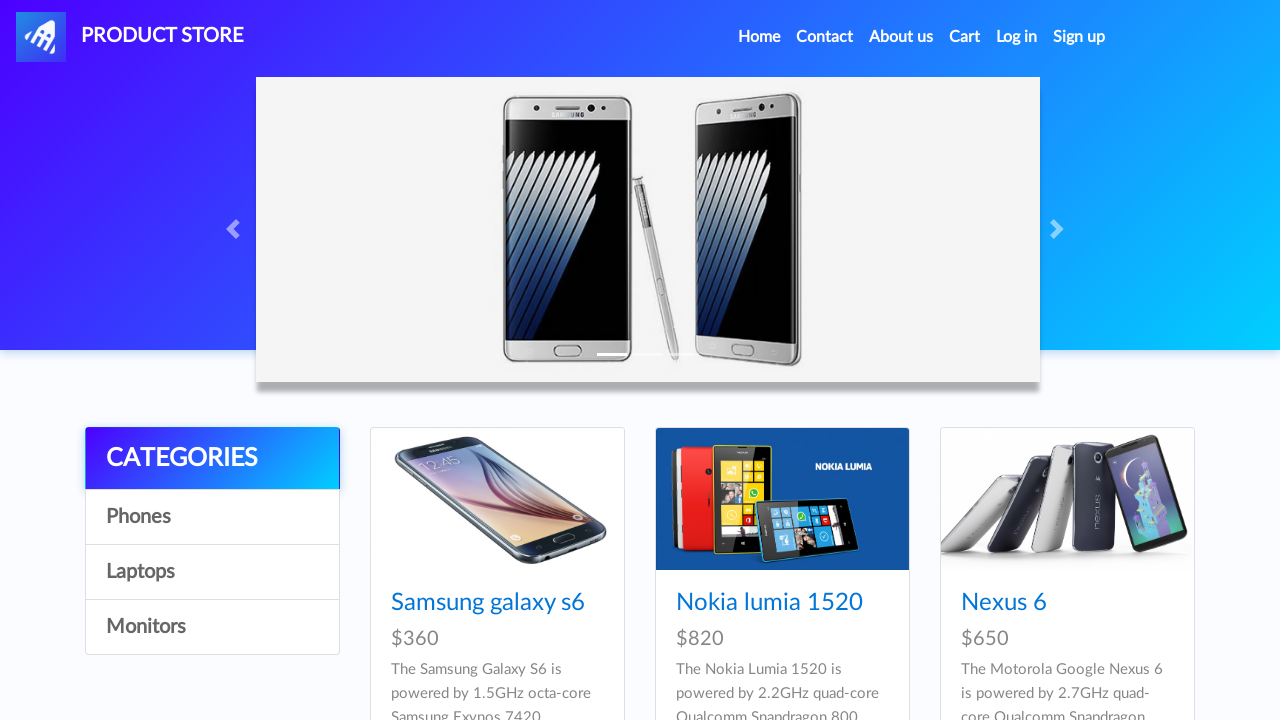

Waited 1 second for form submission to complete
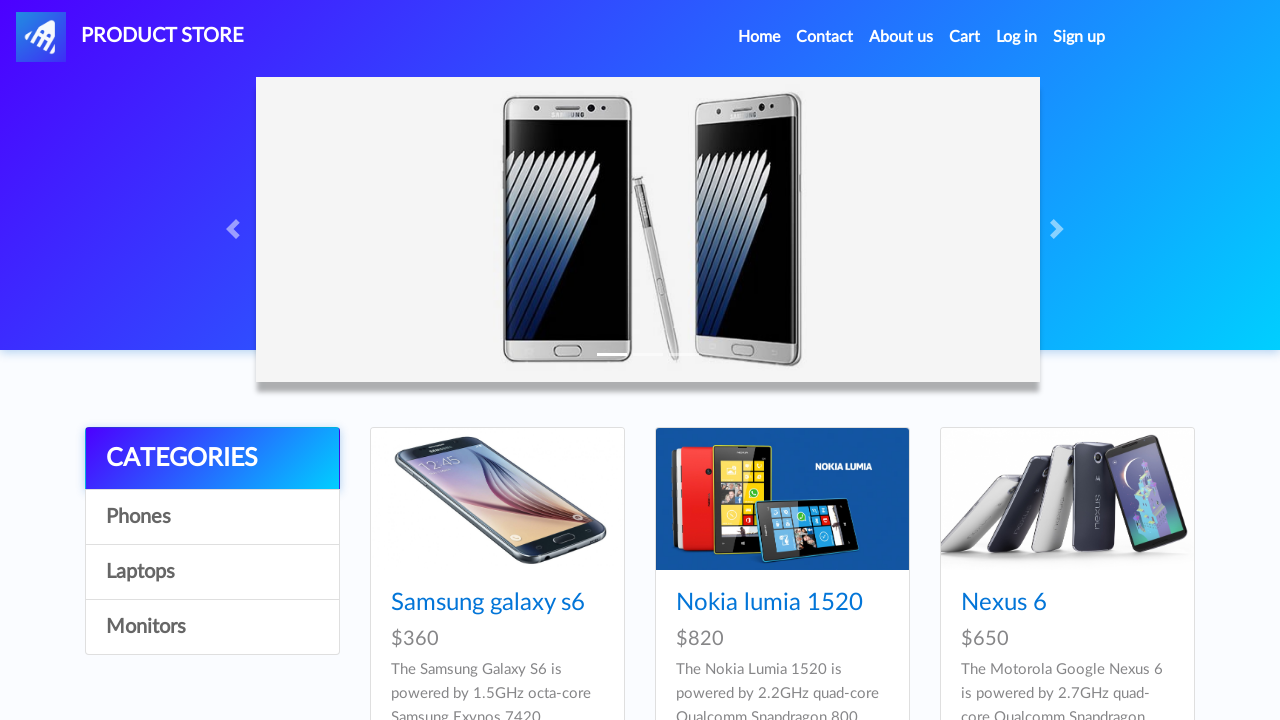

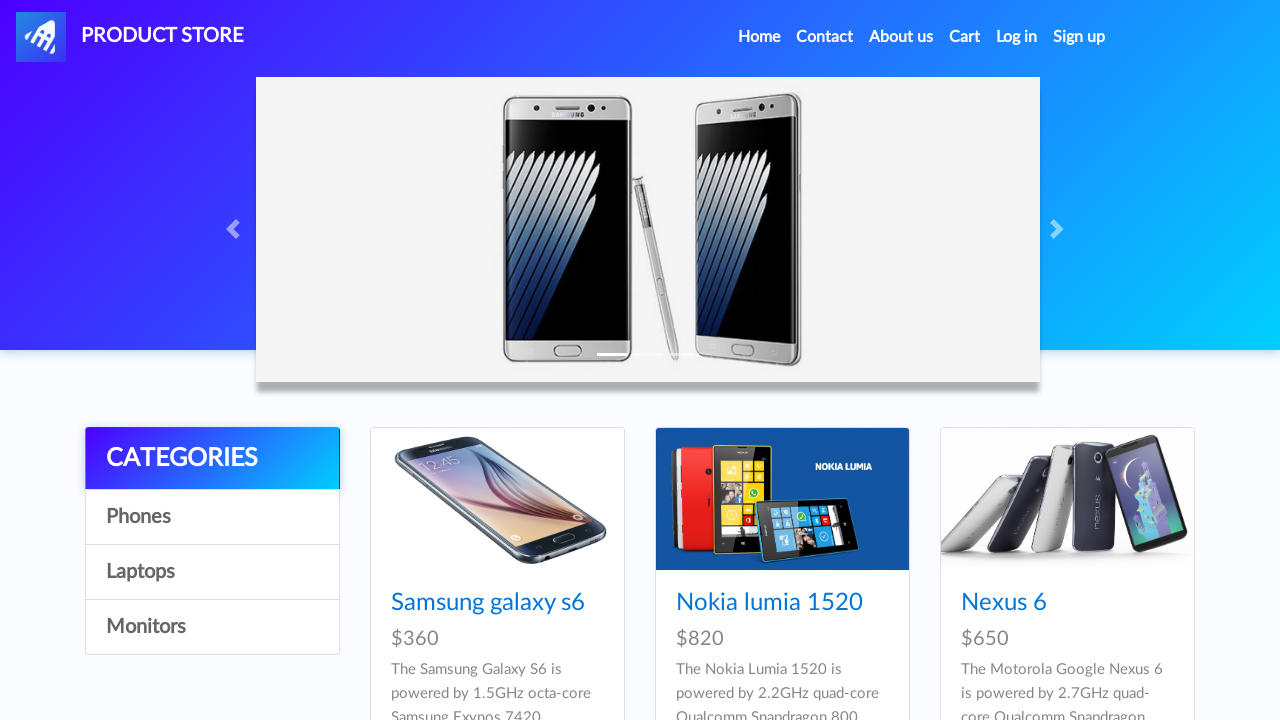